Tests a multi-step form wizard by filling personal data (first name, last name), then address details (street, town), and verifying all entered information is correctly displayed on the final review page.

Starting URL: https://suvroc.github.io/selenium-mail-course/04/workshop.html

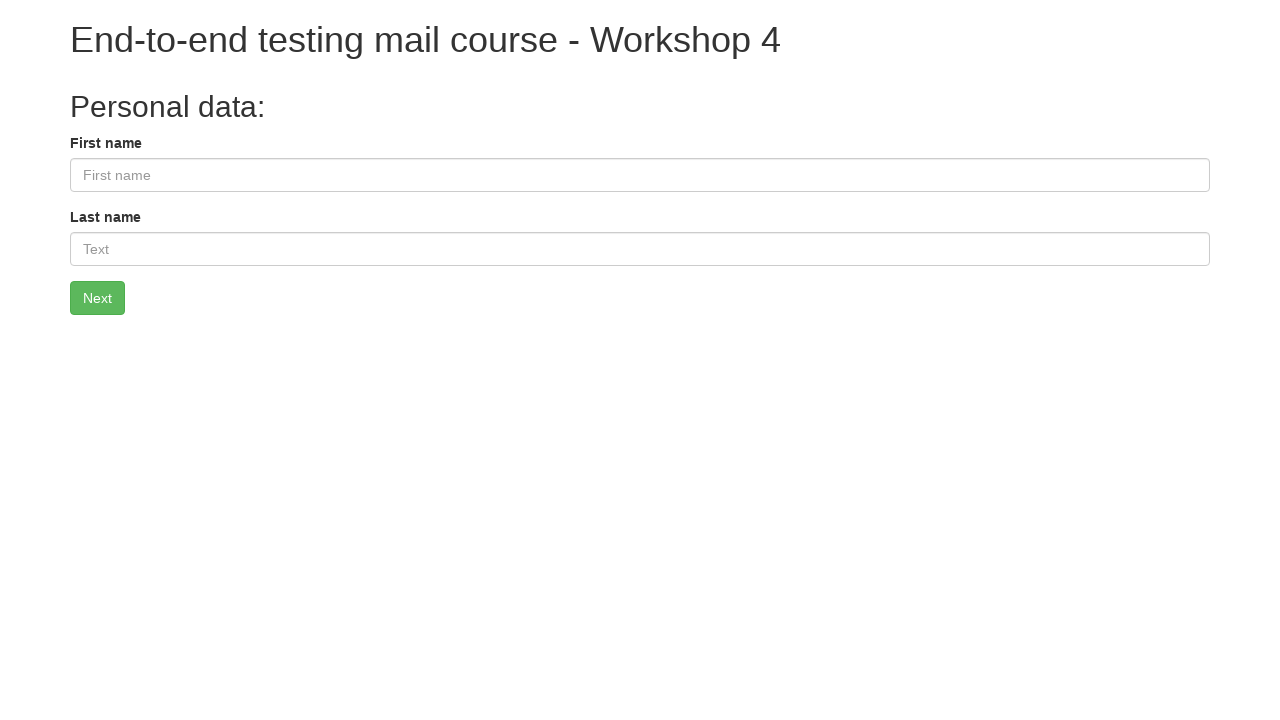

Filled first name input with 'Mark' on #firstNameInput
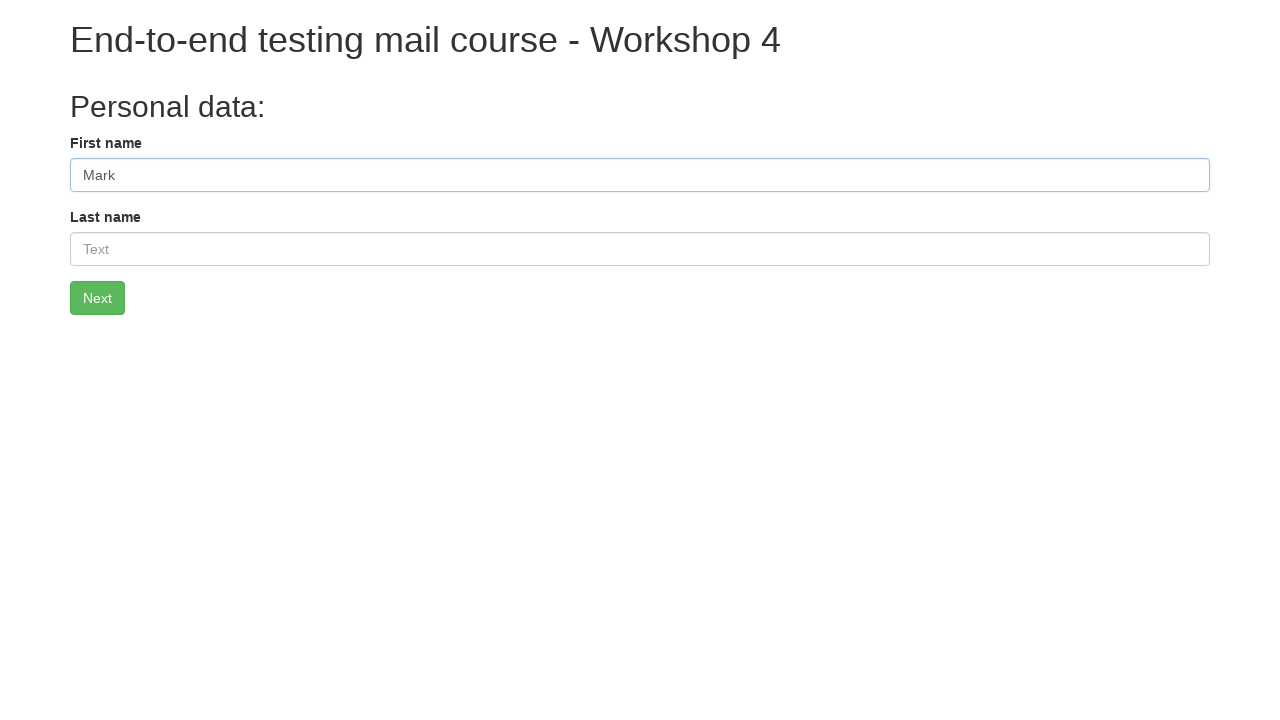

Filled last name input with 'Twain' on #lastNameInput
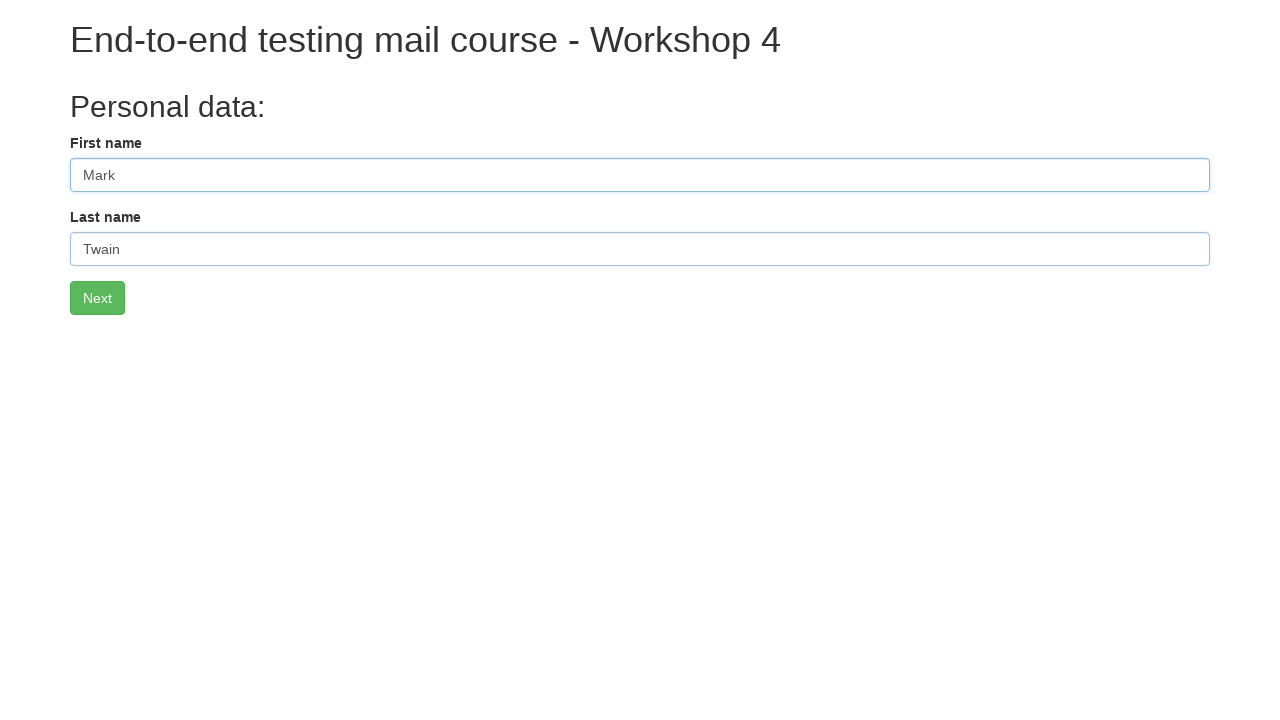

Clicked next button to proceed to address page at (98, 298) on #nextButton
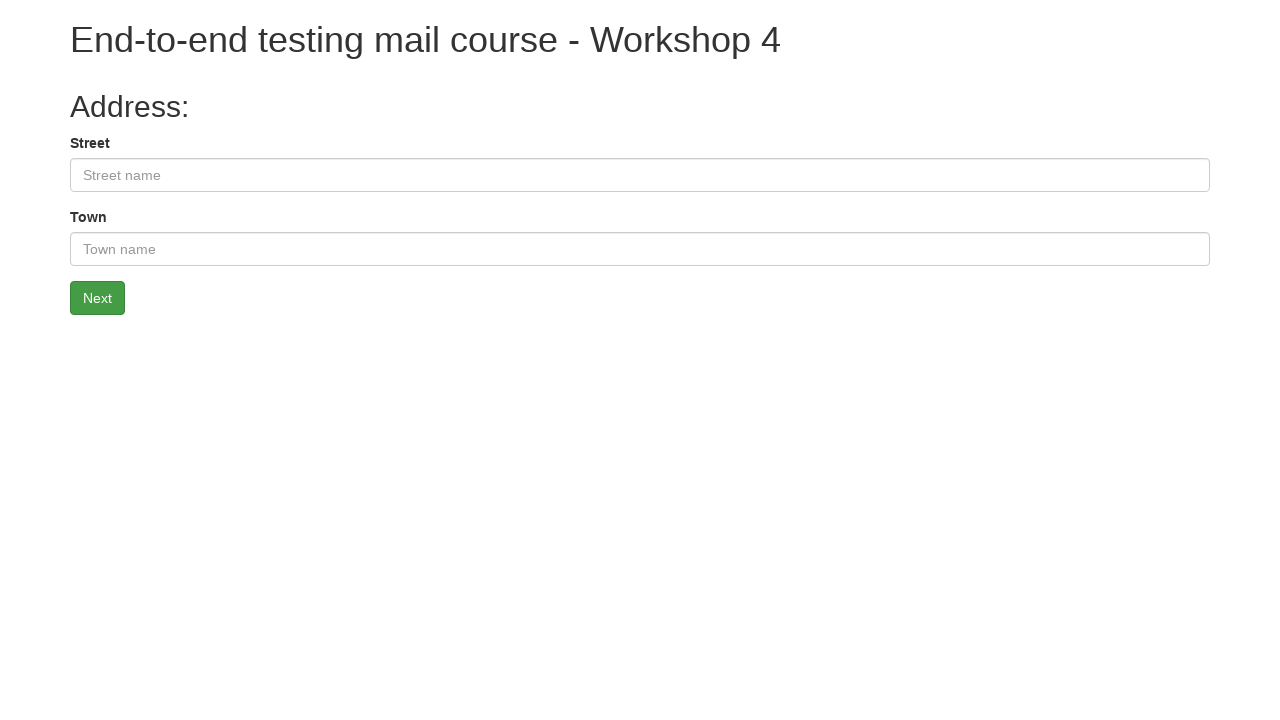

Filled street input with 'Garden' on #streetInput
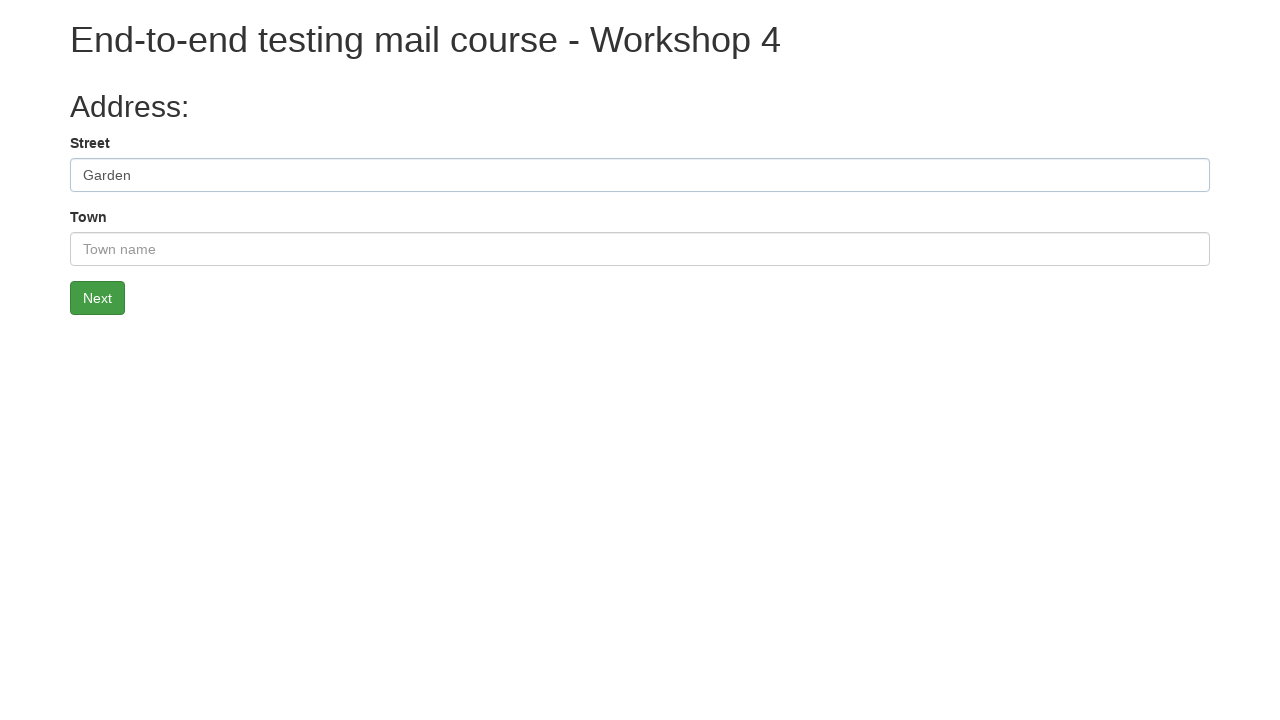

Filled town input with 'London' on #townInput
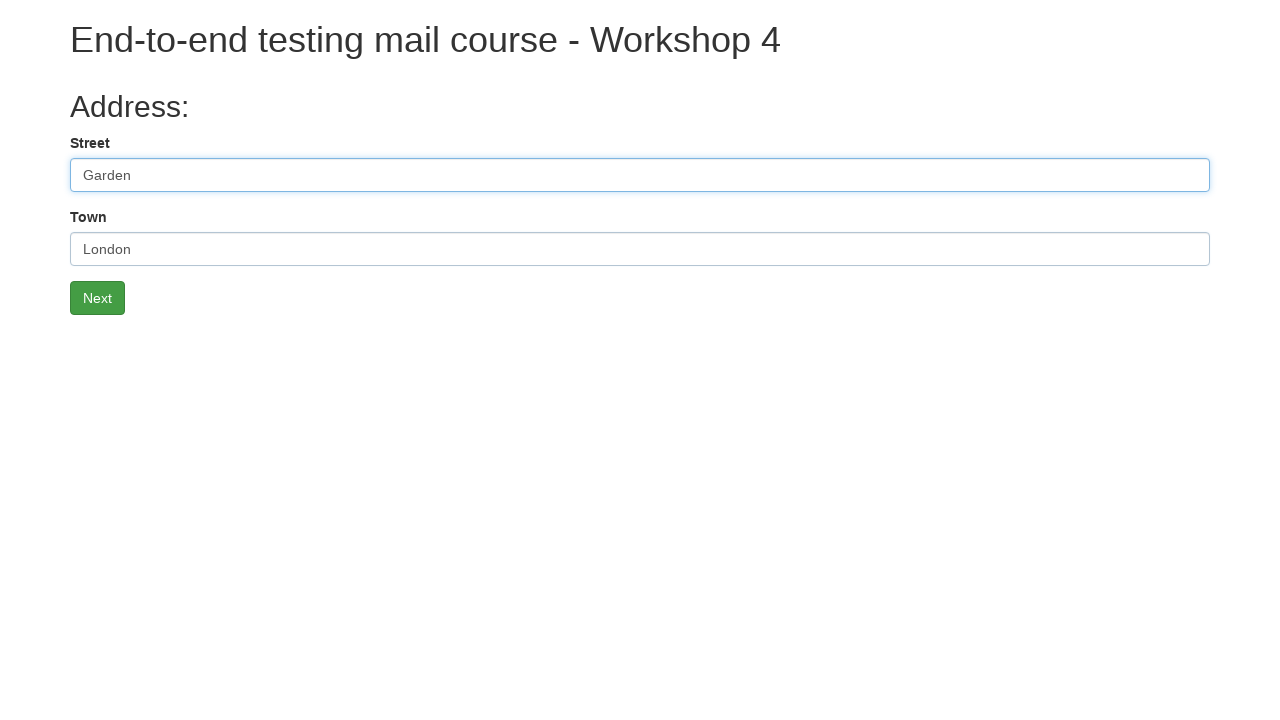

Clicked next button to proceed to final review page at (98, 298) on #nextButton
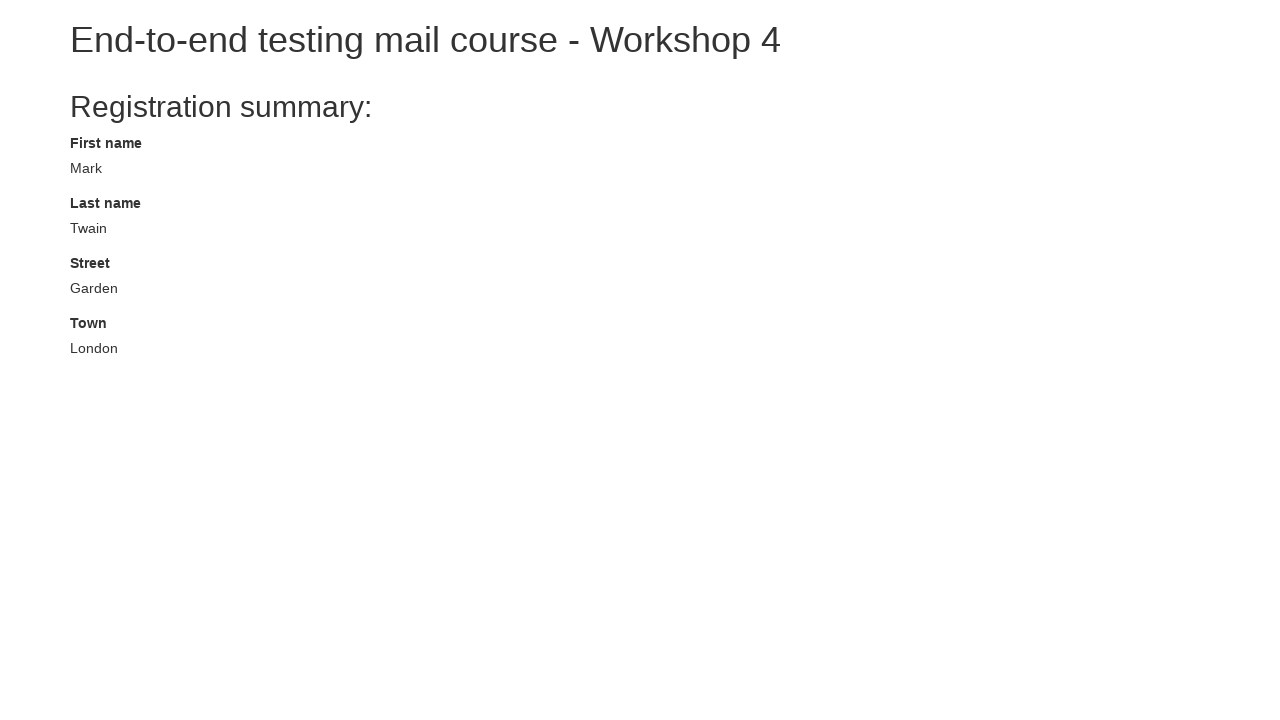

Final review page loaded and first name text element is visible
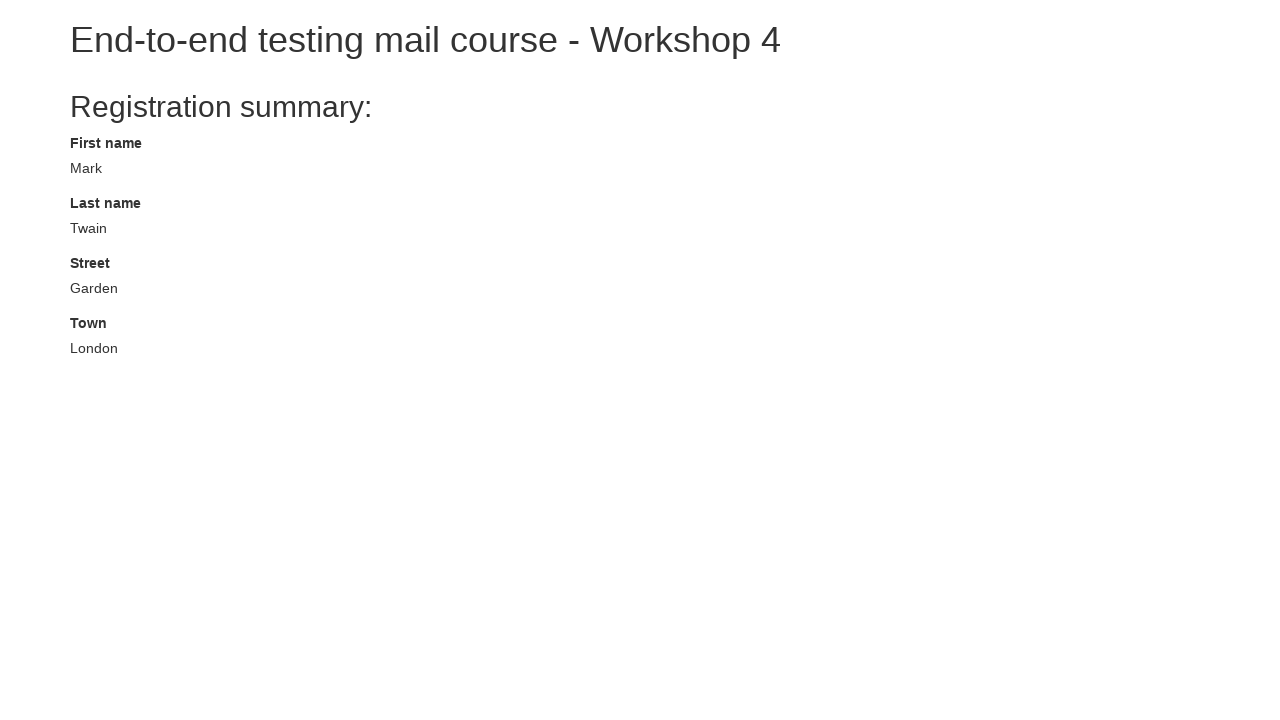

Verified first name 'Mark' is correctly displayed on review page
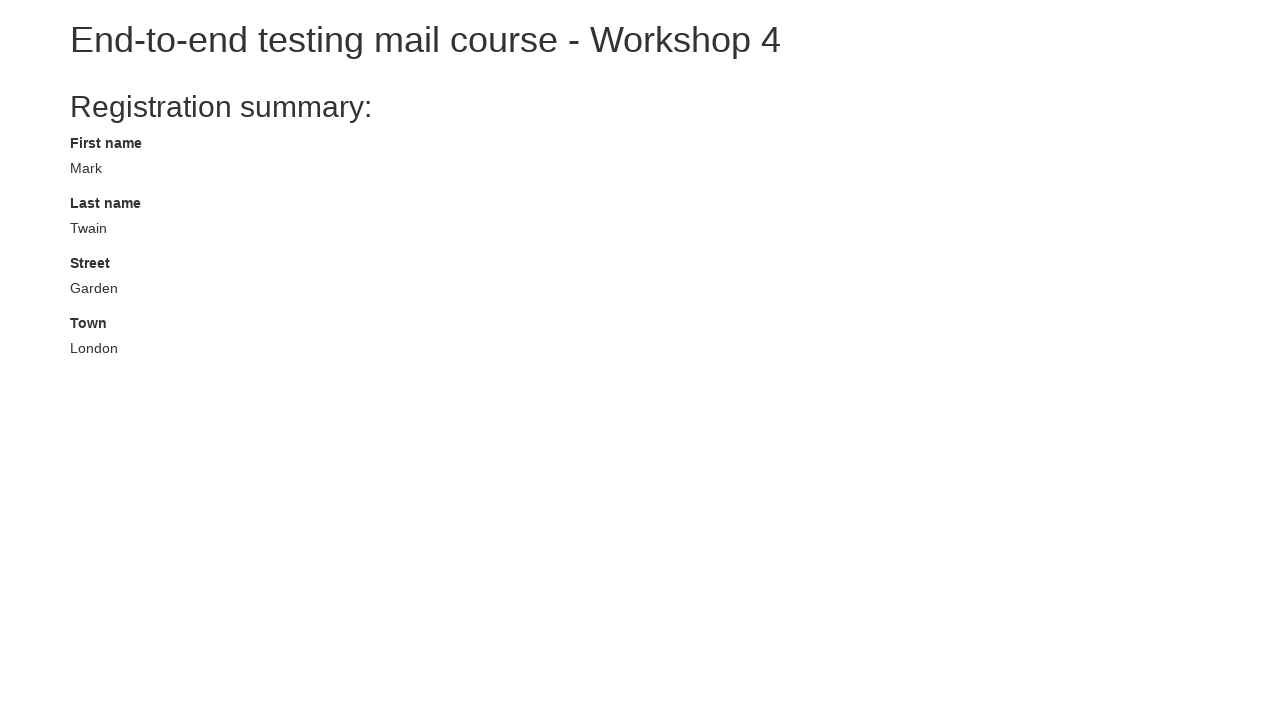

Verified last name 'Twain' is correctly displayed on review page
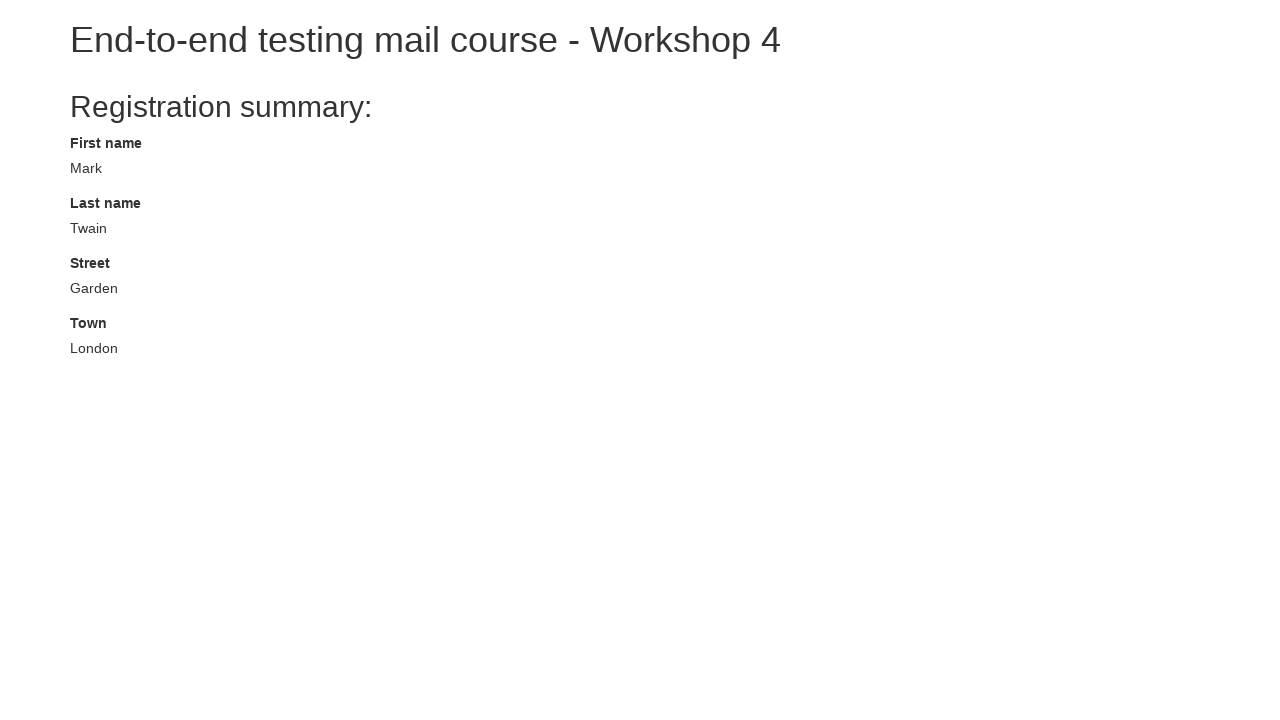

Verified street 'Garden' is correctly displayed on review page
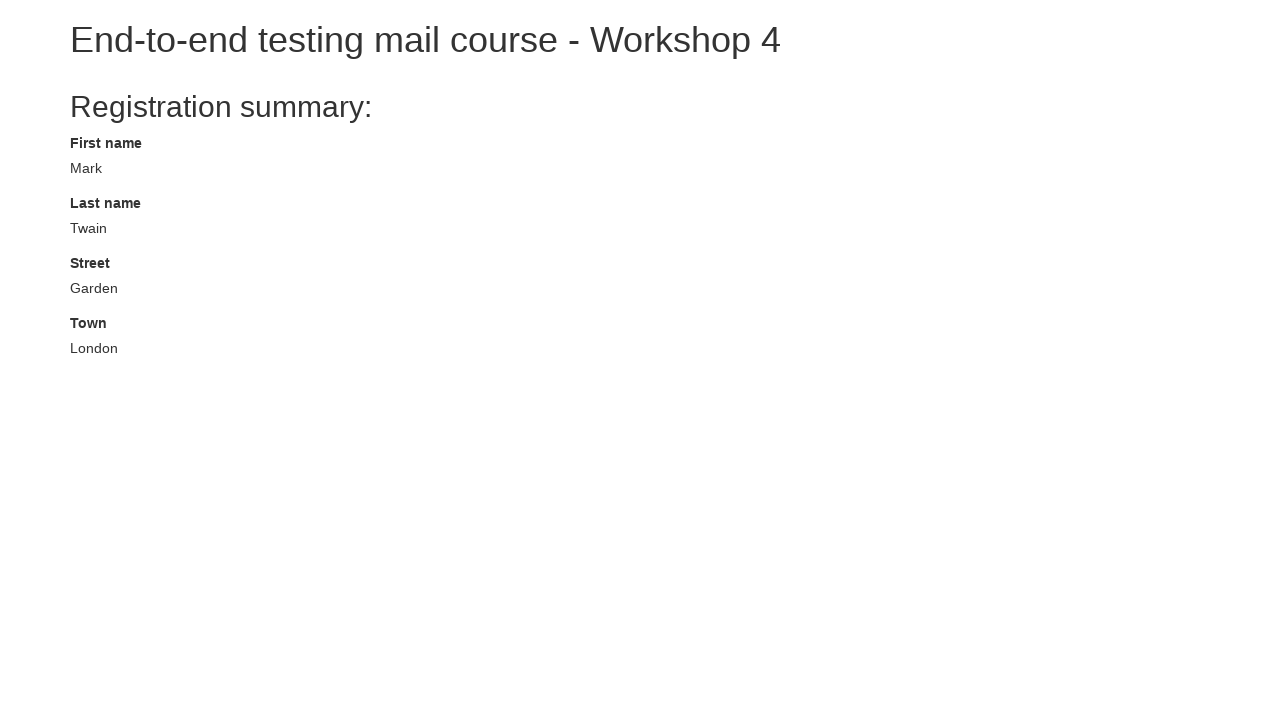

Verified town 'London' is correctly displayed on review page
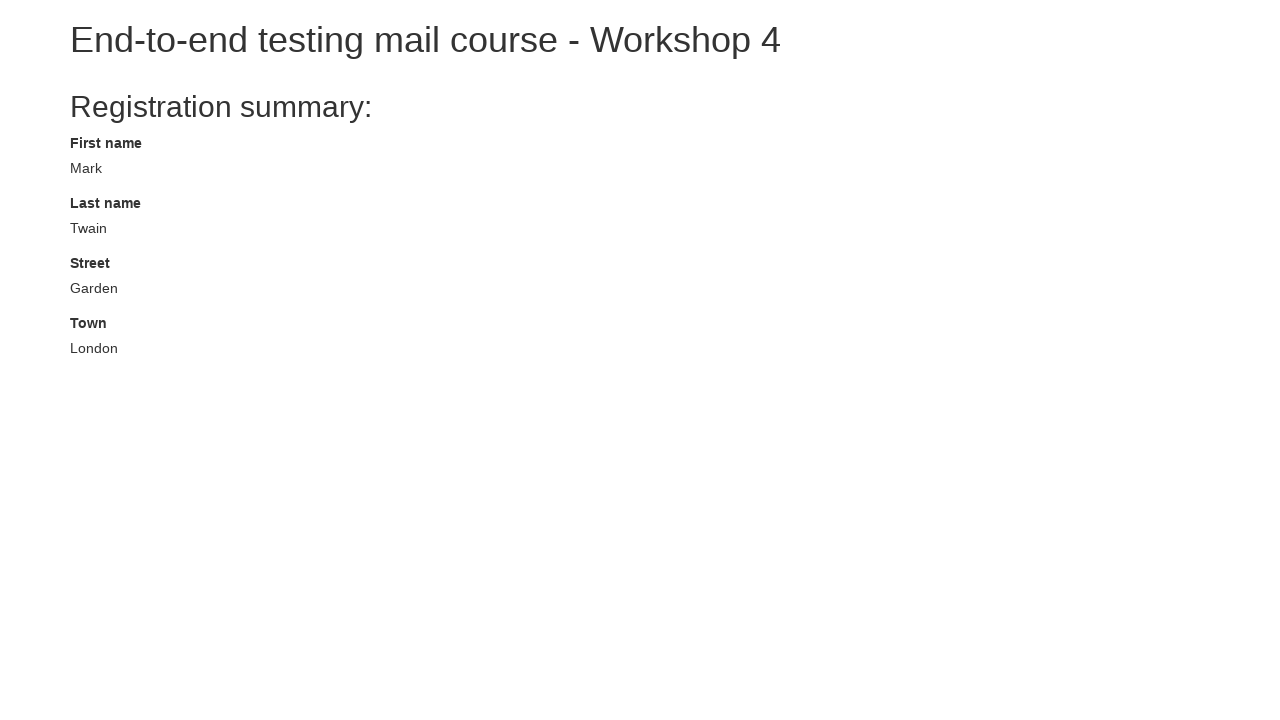

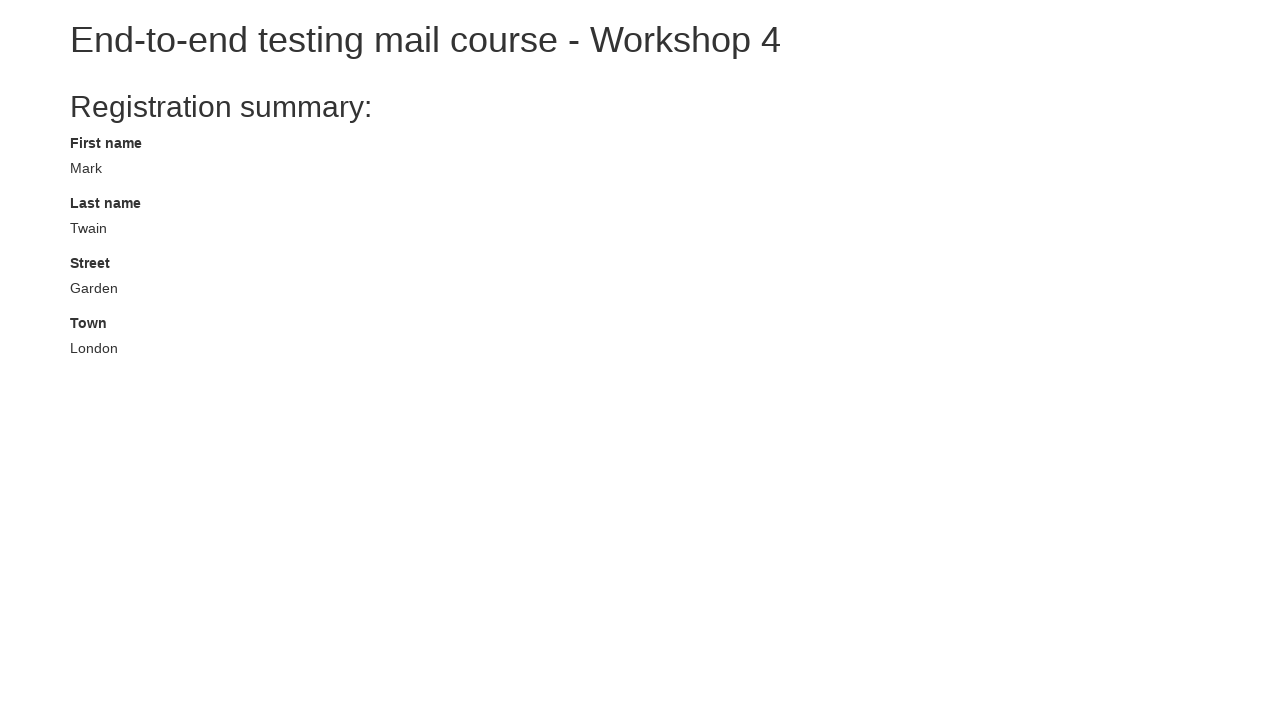